Navigates to inline editing example and clicks on the first cell of the second row

Starting URL: https://editor.datatables.net/examples/inline-editing/simple.html

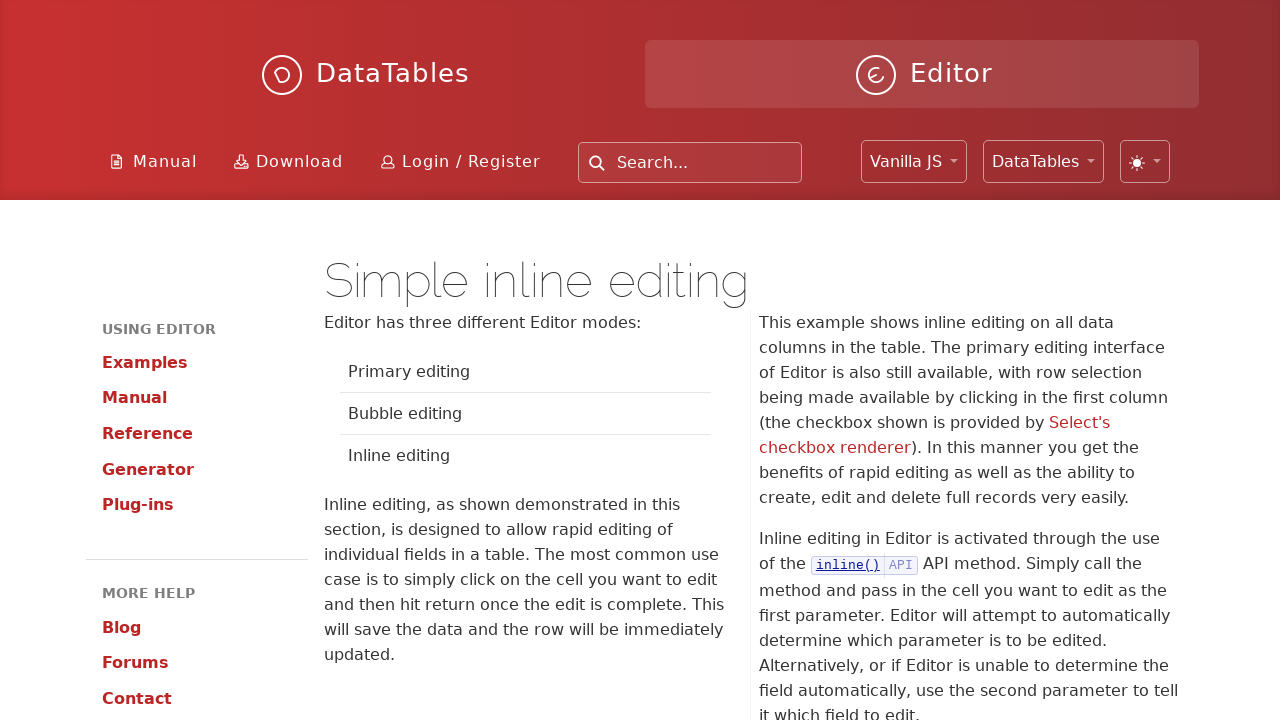

Navigated to inline editing example page
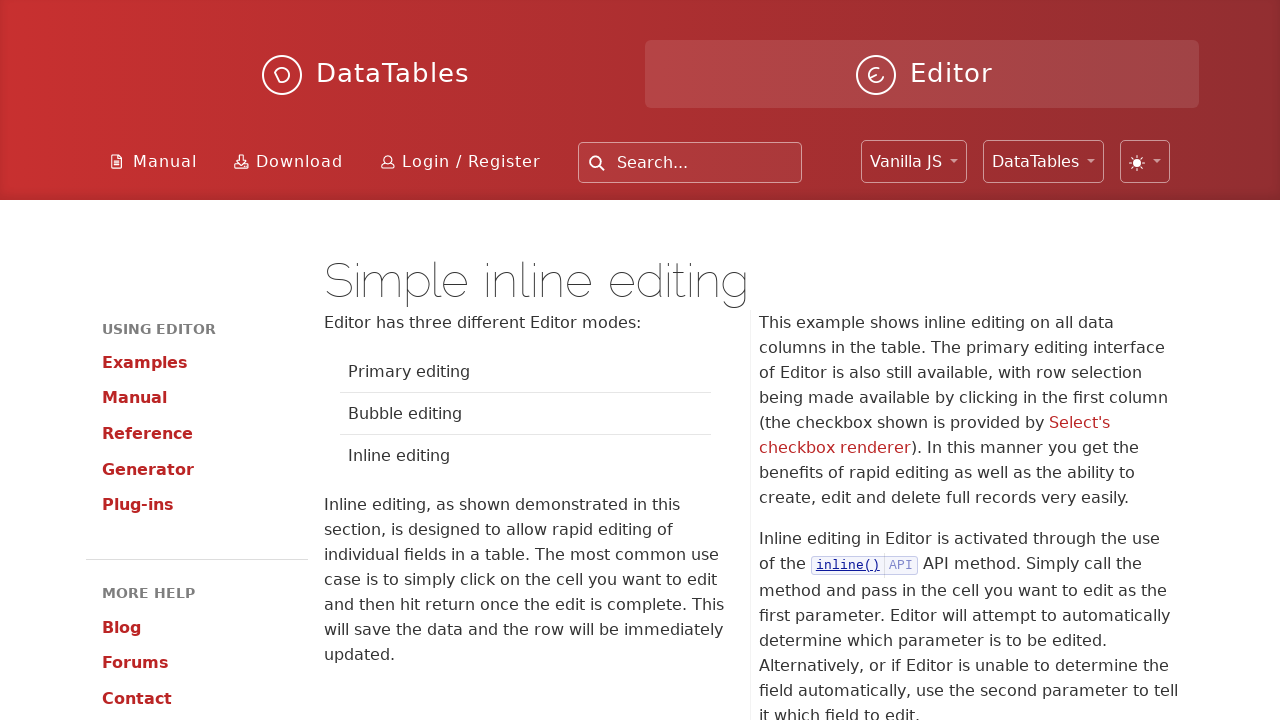

Located the example table
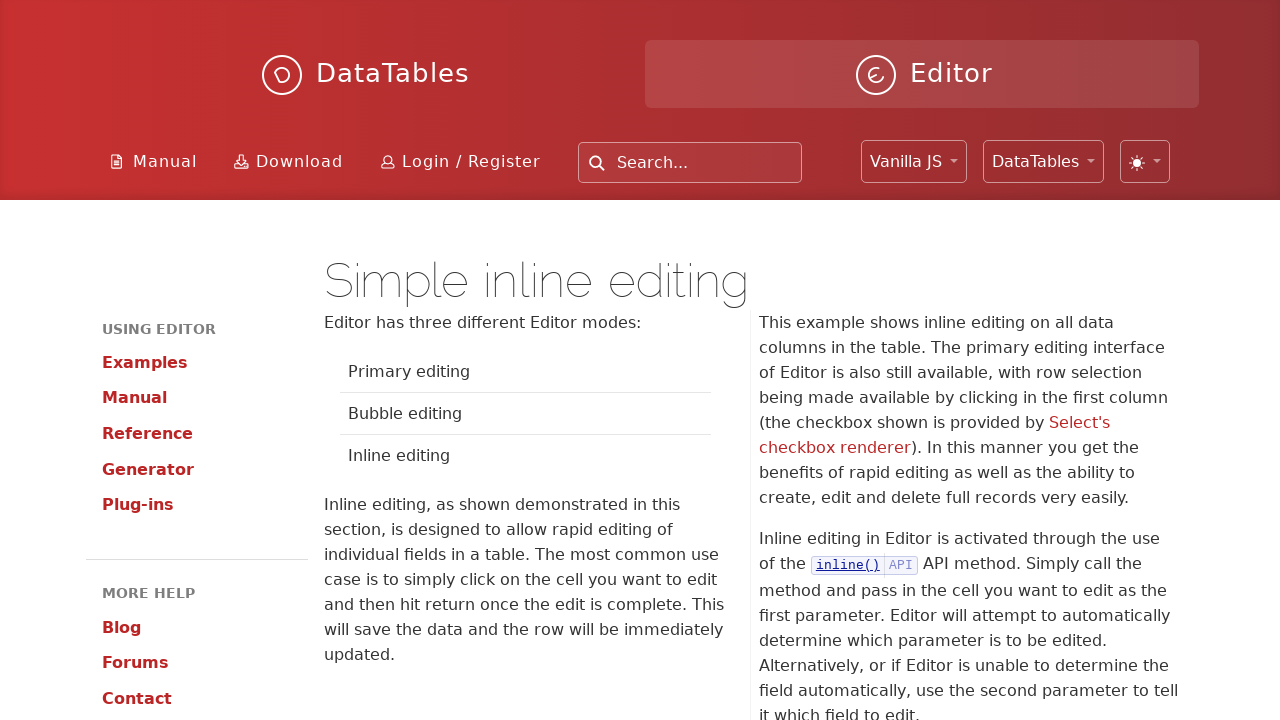

Located all table rows
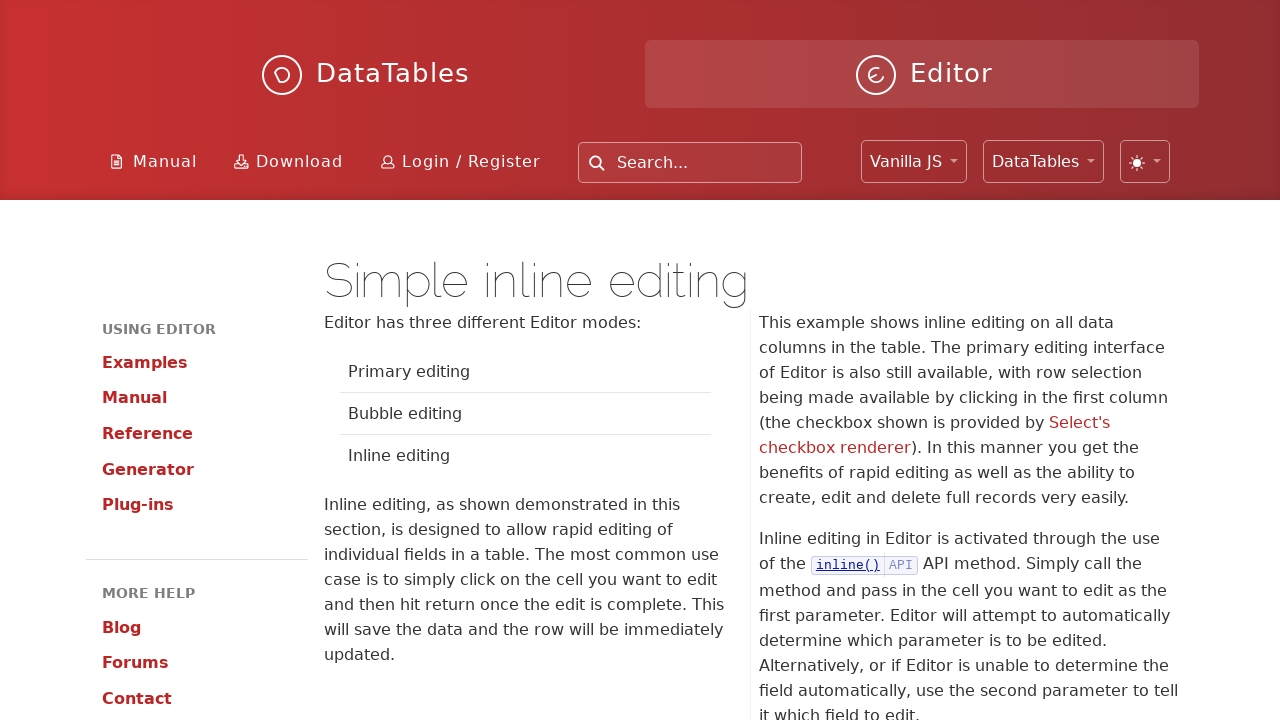

Selected the second row
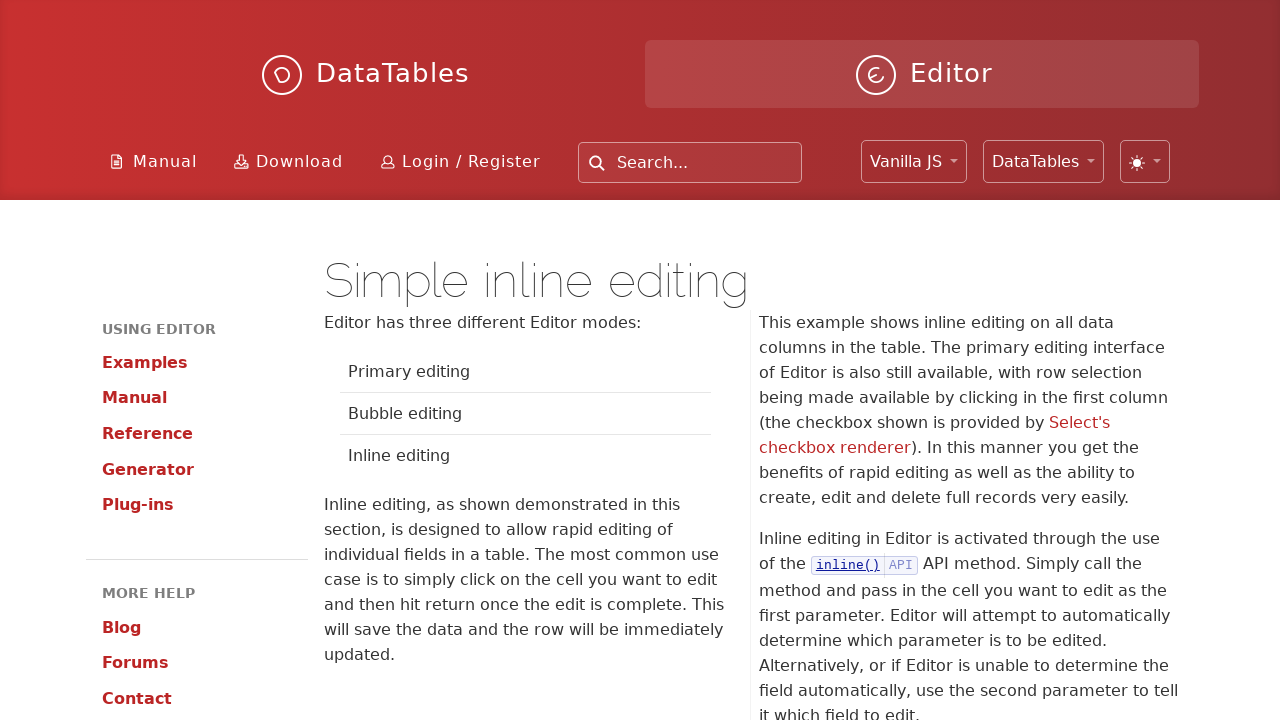

Located all cells in the second row
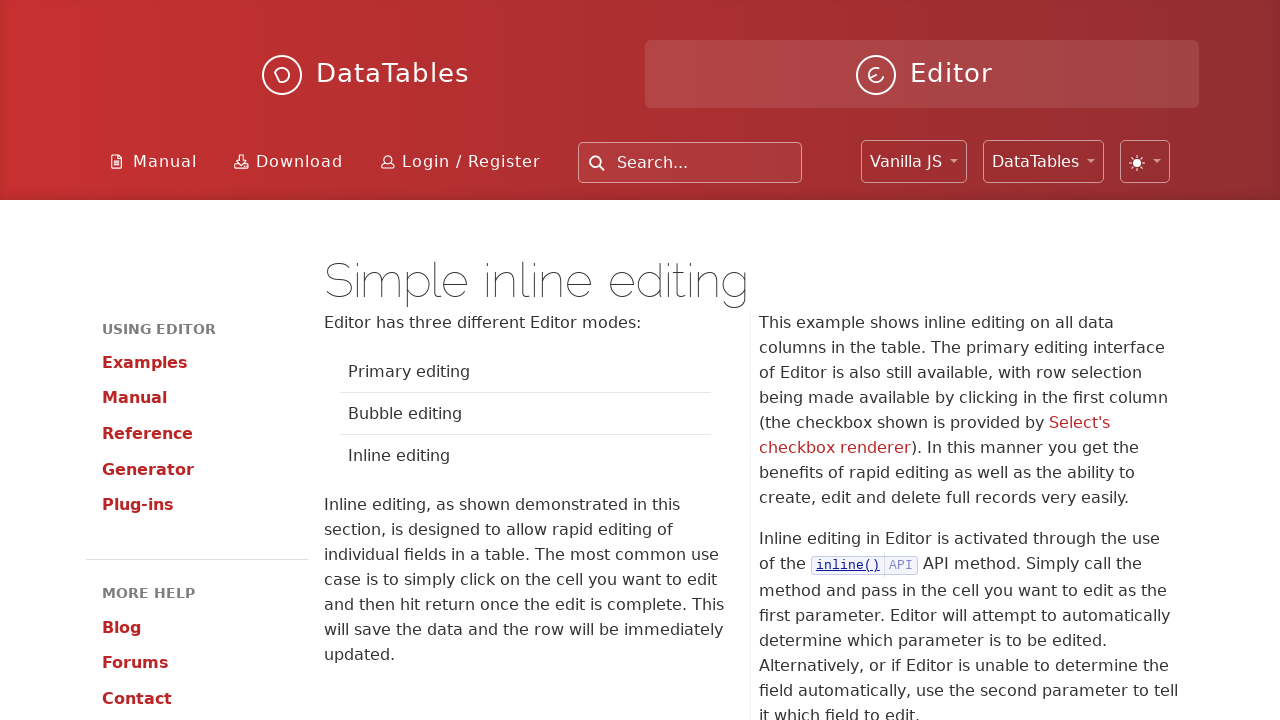

Selected the first cell of the second row
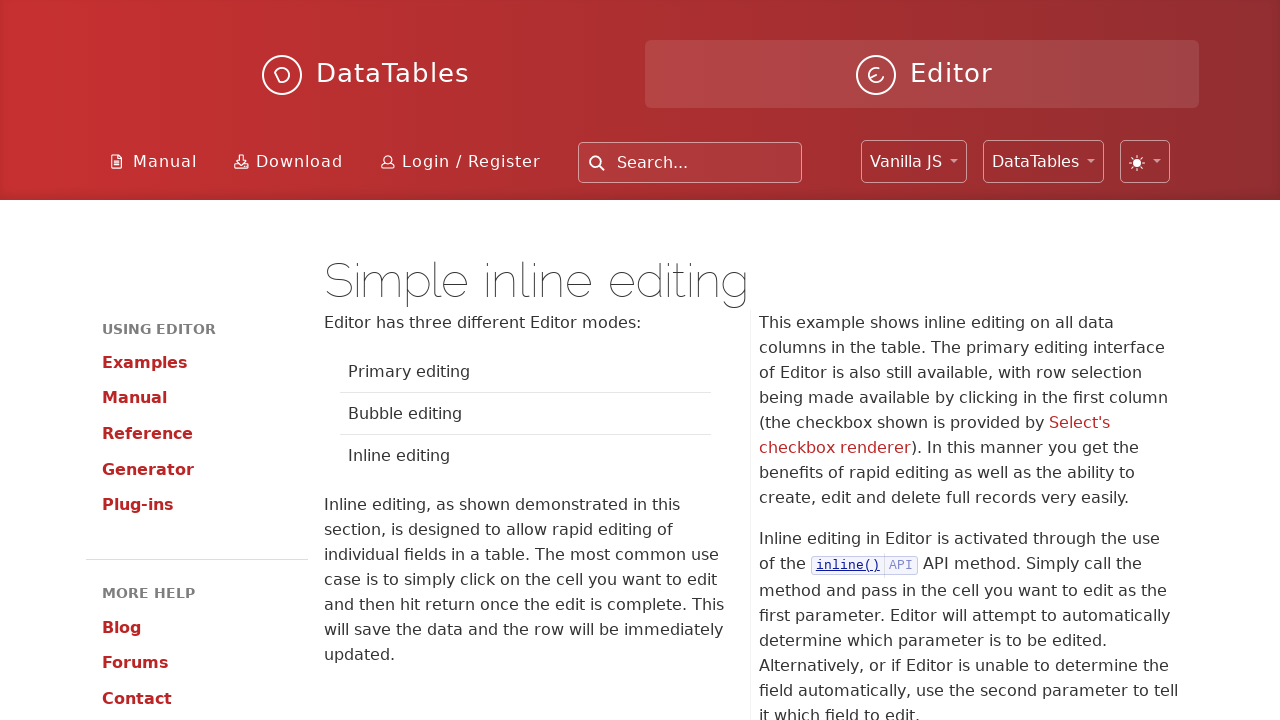

Clicked on the first cell of the second row to enable inline editing at (340, 361) on #example >> tbody tr >> nth=1 >> td >> nth=0
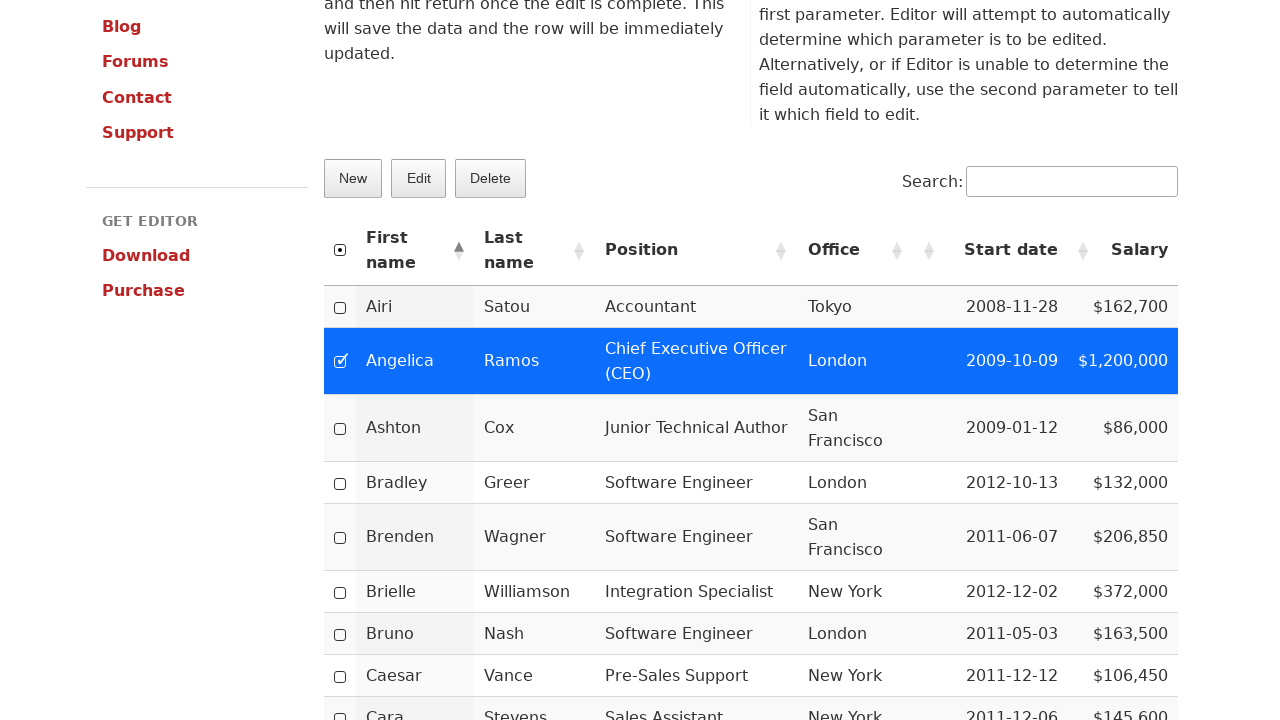

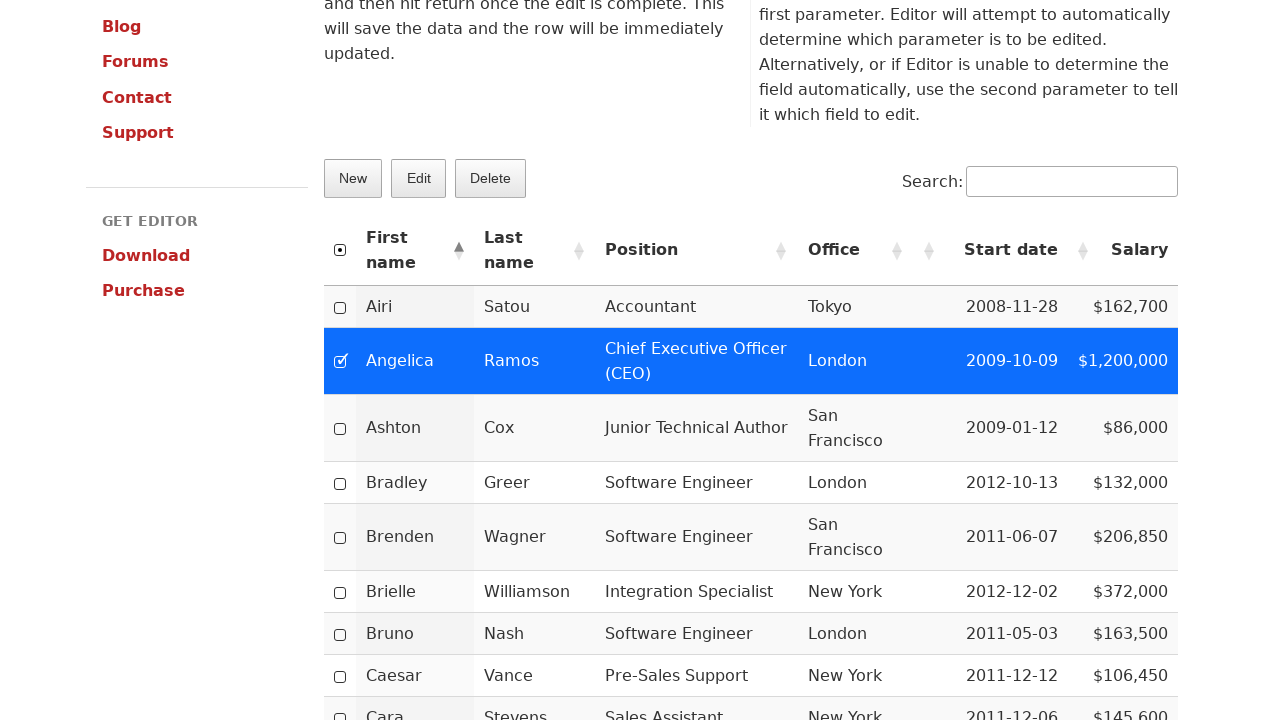